Tests AJAX functionality by clicking a button and waiting for the delayed response text to appear after 15+ seconds

Starting URL: http://uitestingplayground.com/ajax

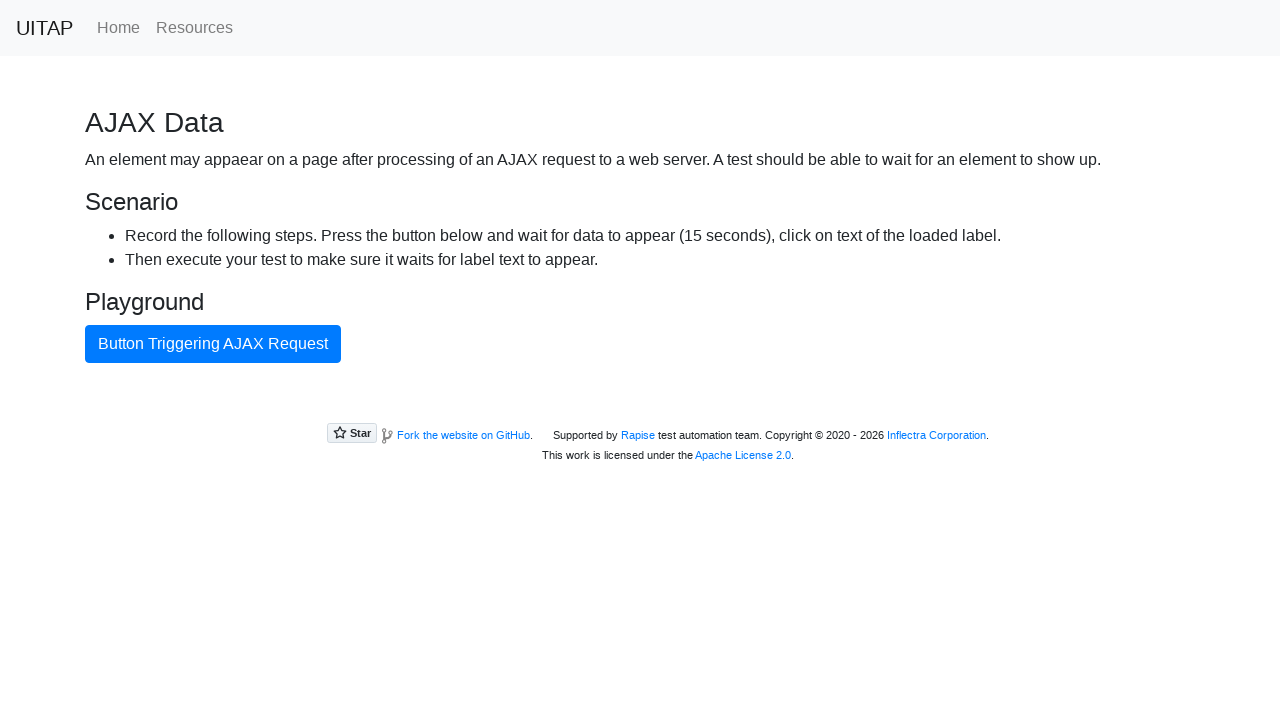

Clicked AJAX button to trigger delayed response at (213, 344) on #ajaxButton
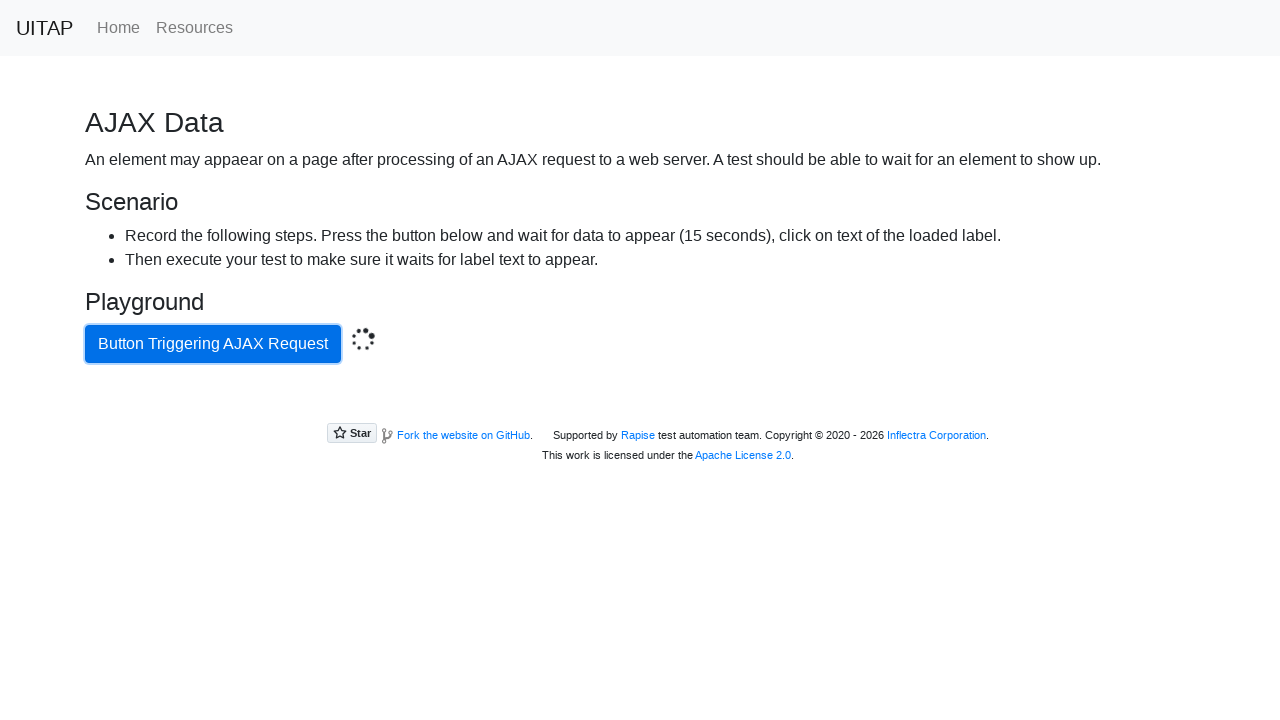

AJAX response text appeared after 15+ second delay
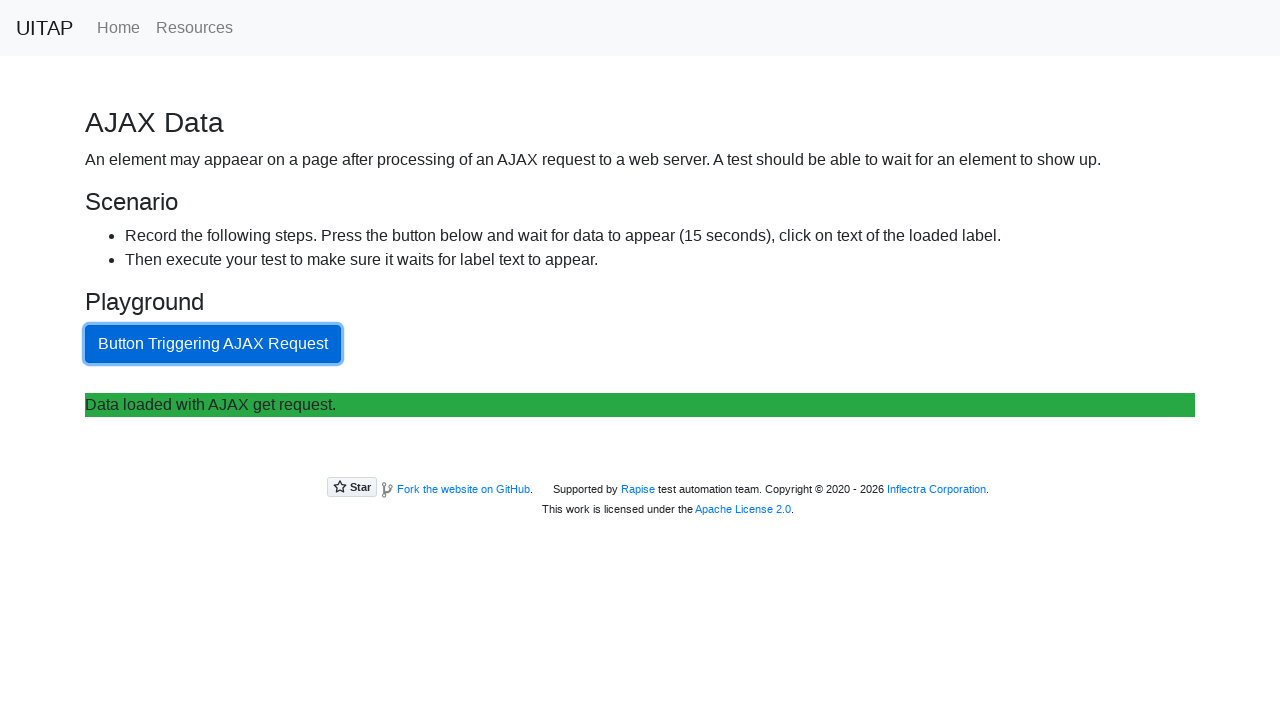

Success message element confirmed to be present
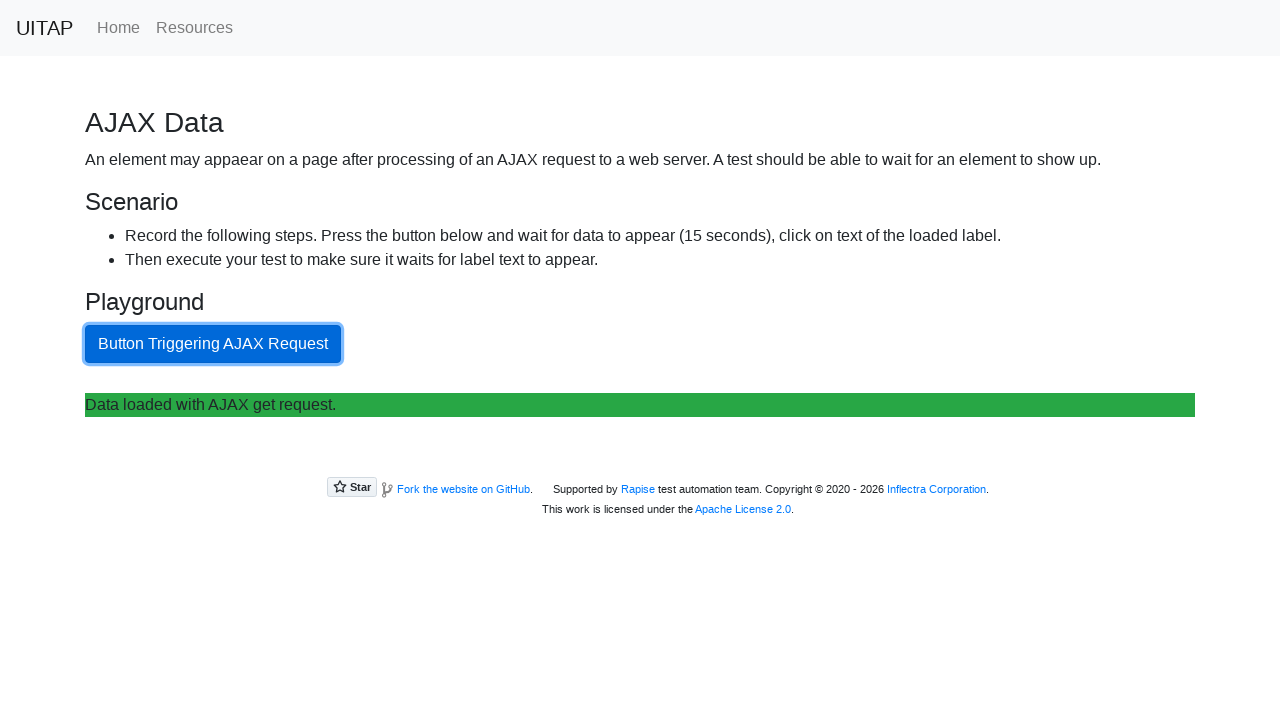

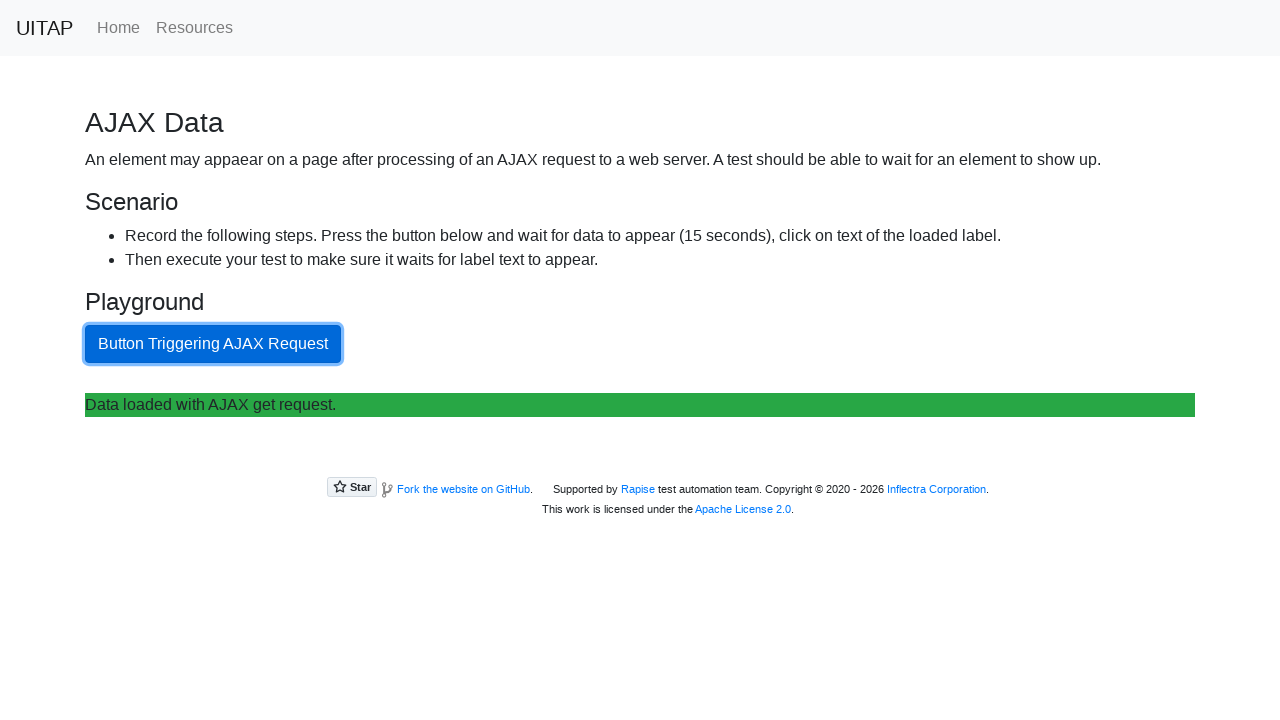